Tests confirm alert functionality by clicking the button and dismissing the alert with cancel

Starting URL: https://training-support.net/webelements/alerts

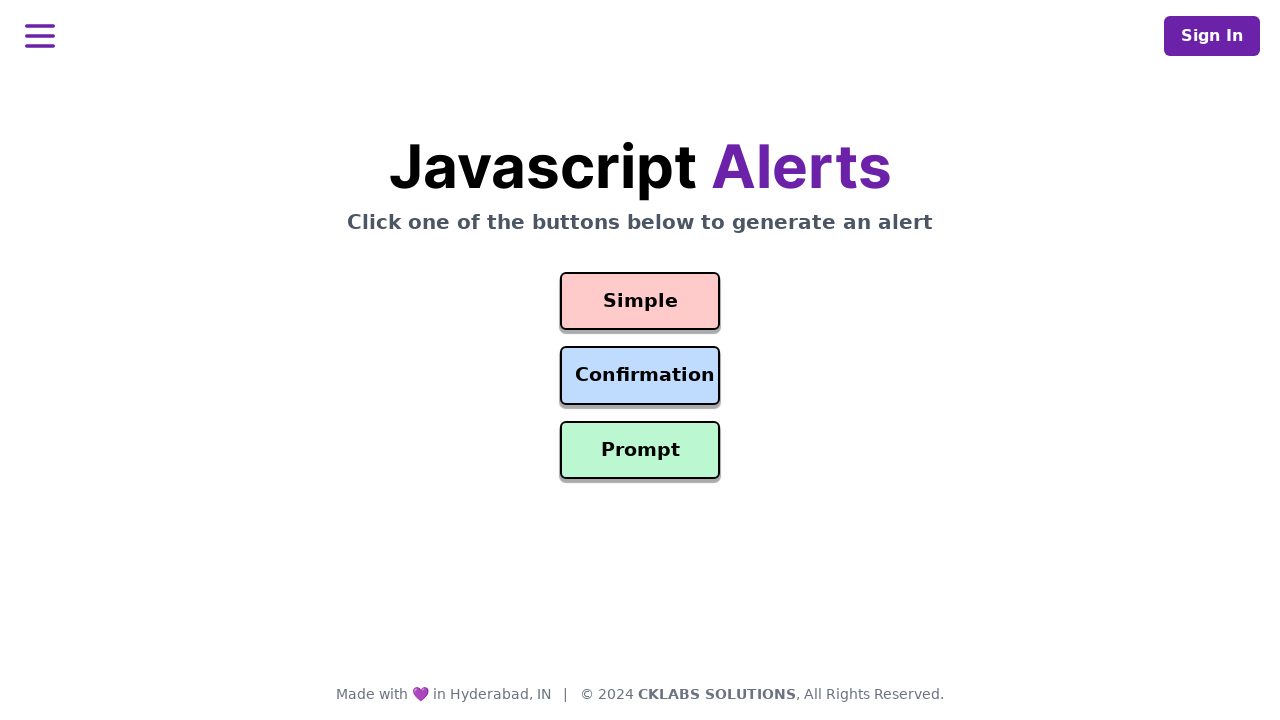

Waited 2 seconds for page to be ready
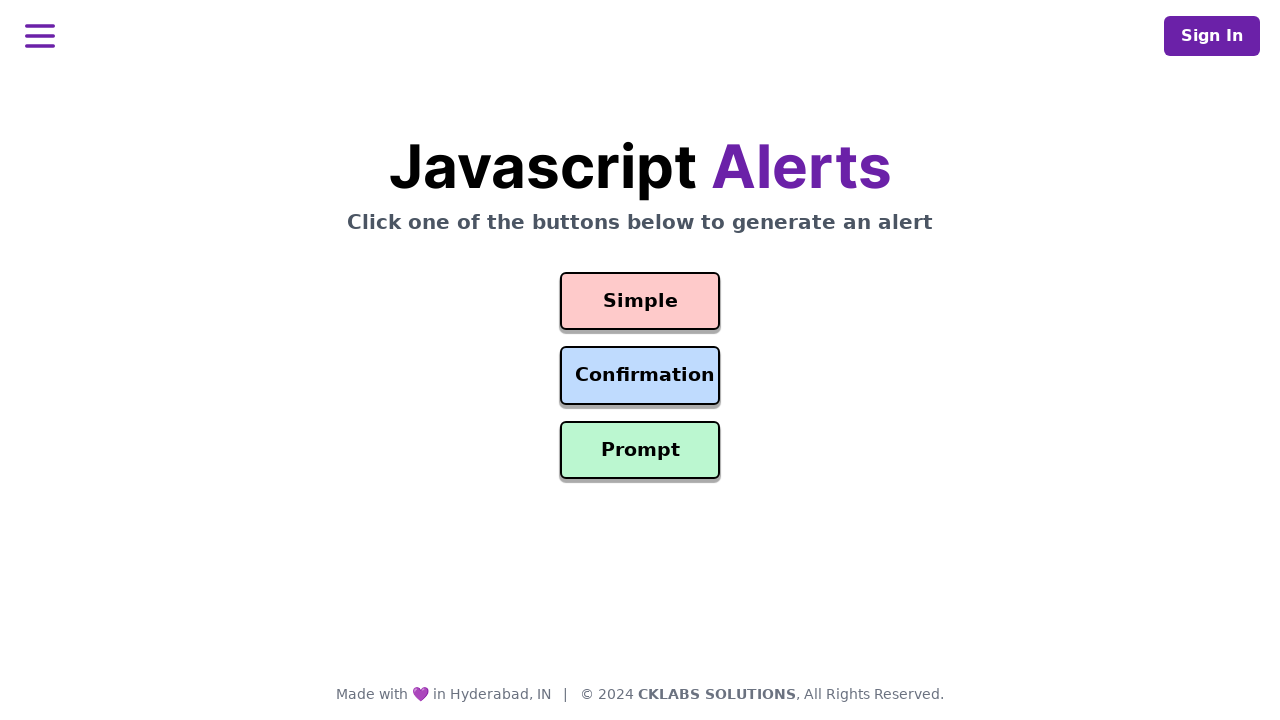

Clicked the Confirm Alert button at (640, 376) on #confirmation
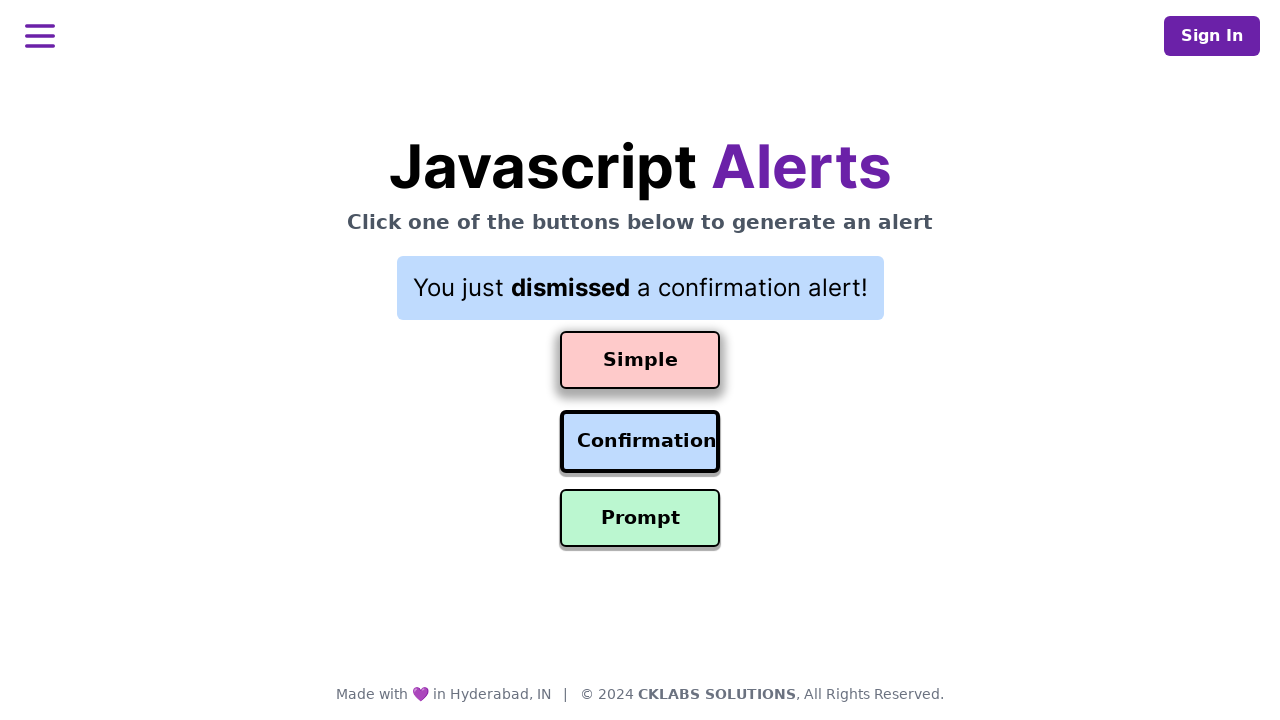

Set up dialog handler to dismiss the confirm alert with cancel
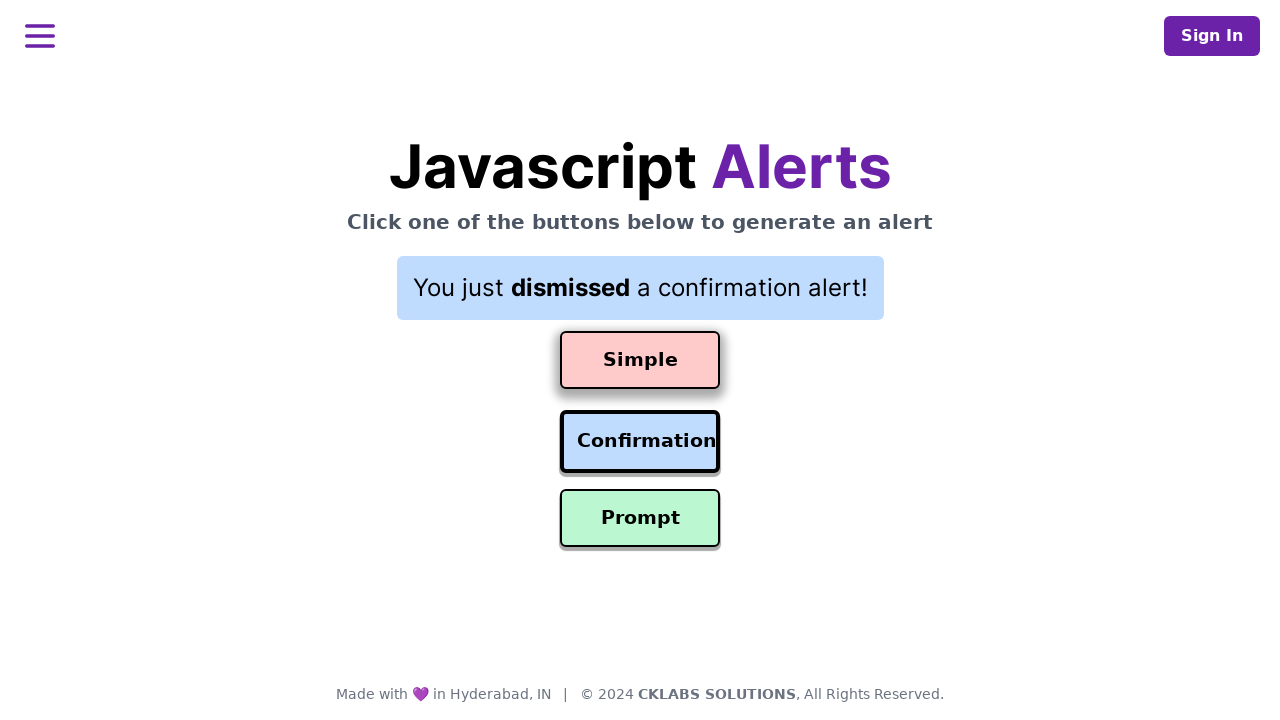

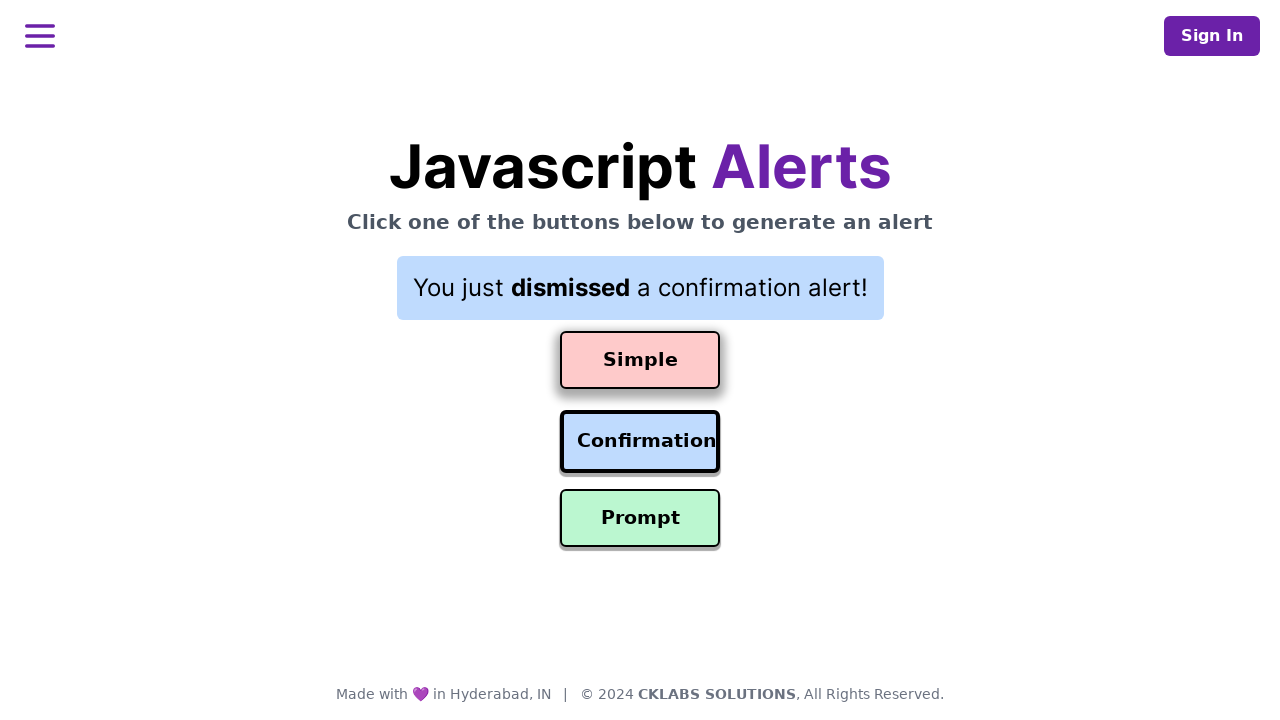